Navigates to Python.org homepage and waits for the upcoming events section to load

Starting URL: https://www.python.org/

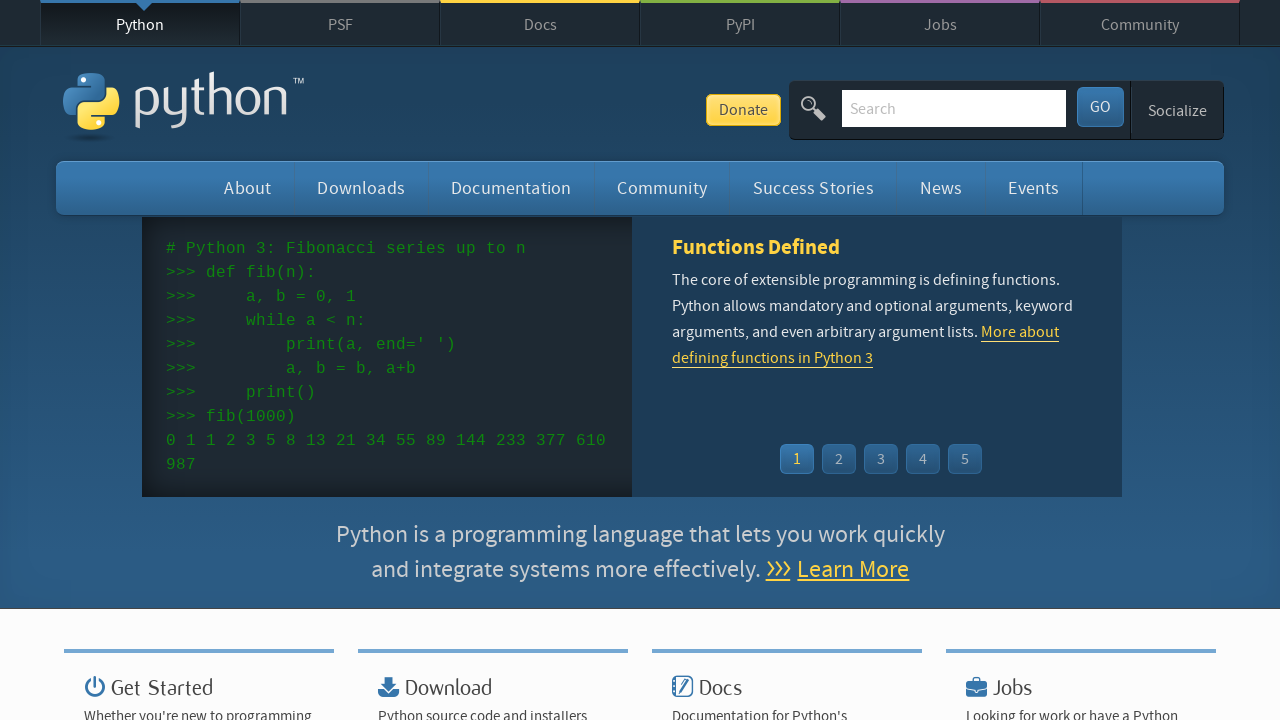

Navigated to Python.org homepage
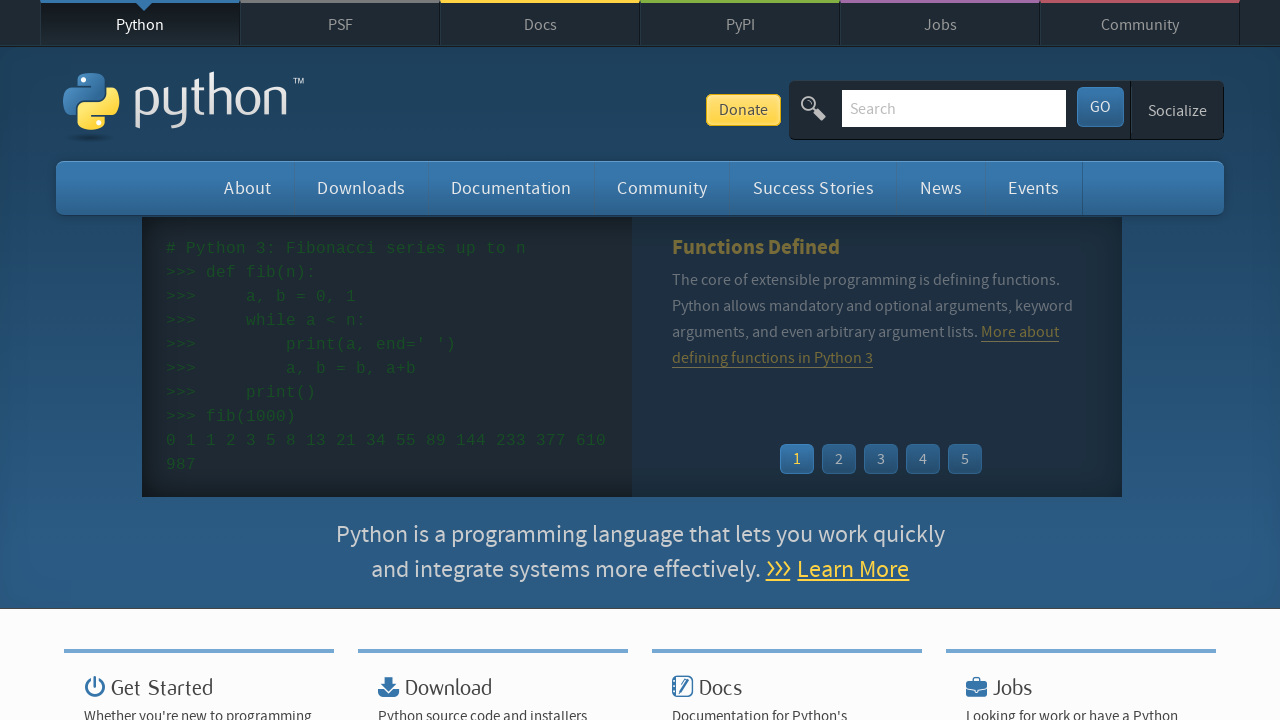

Waited for upcoming events section to load
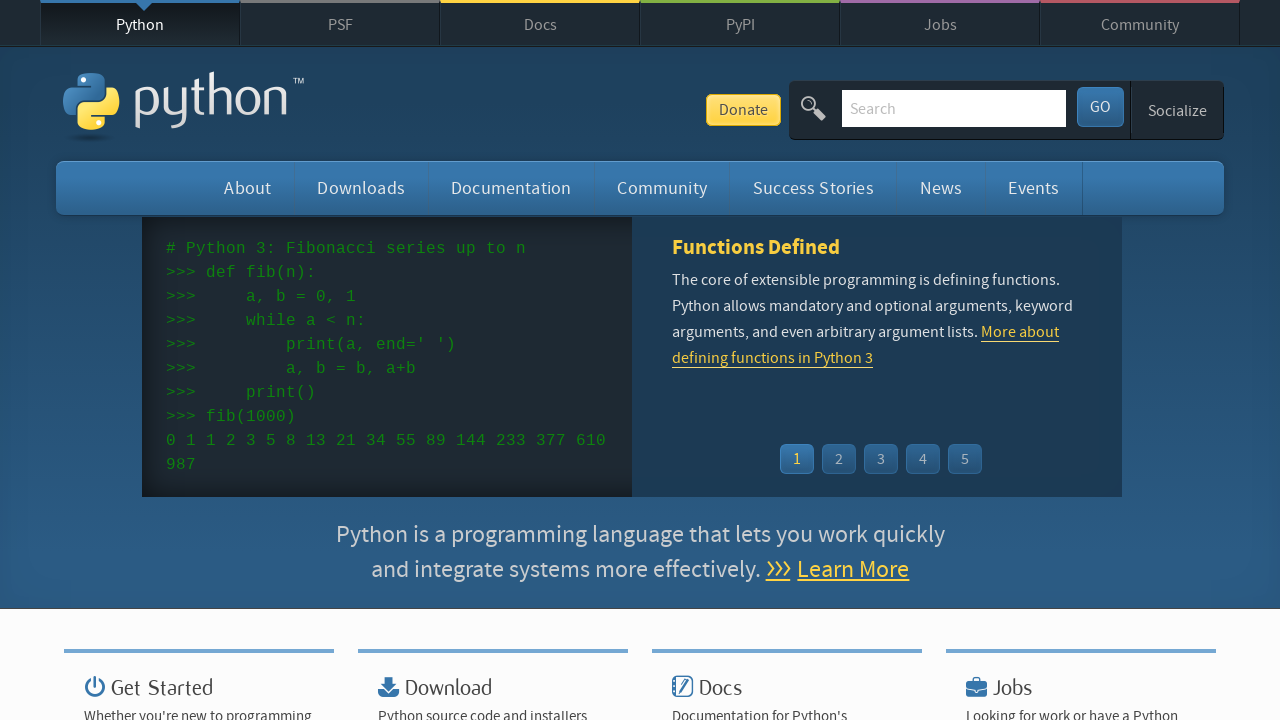

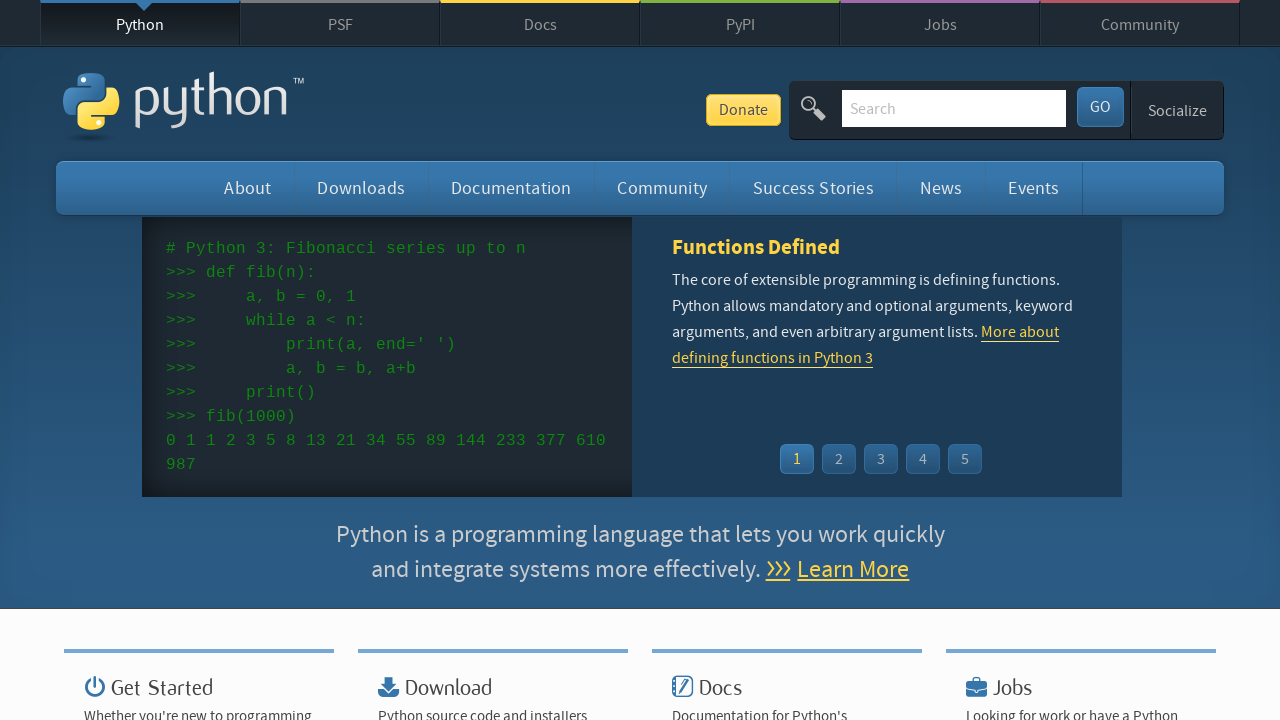